Tests the draggable functionality on the jQuery UI demo page by switching to the demo iframe and performing a drag operation on the draggable element.

Starting URL: https://jqueryui.com/draggable/

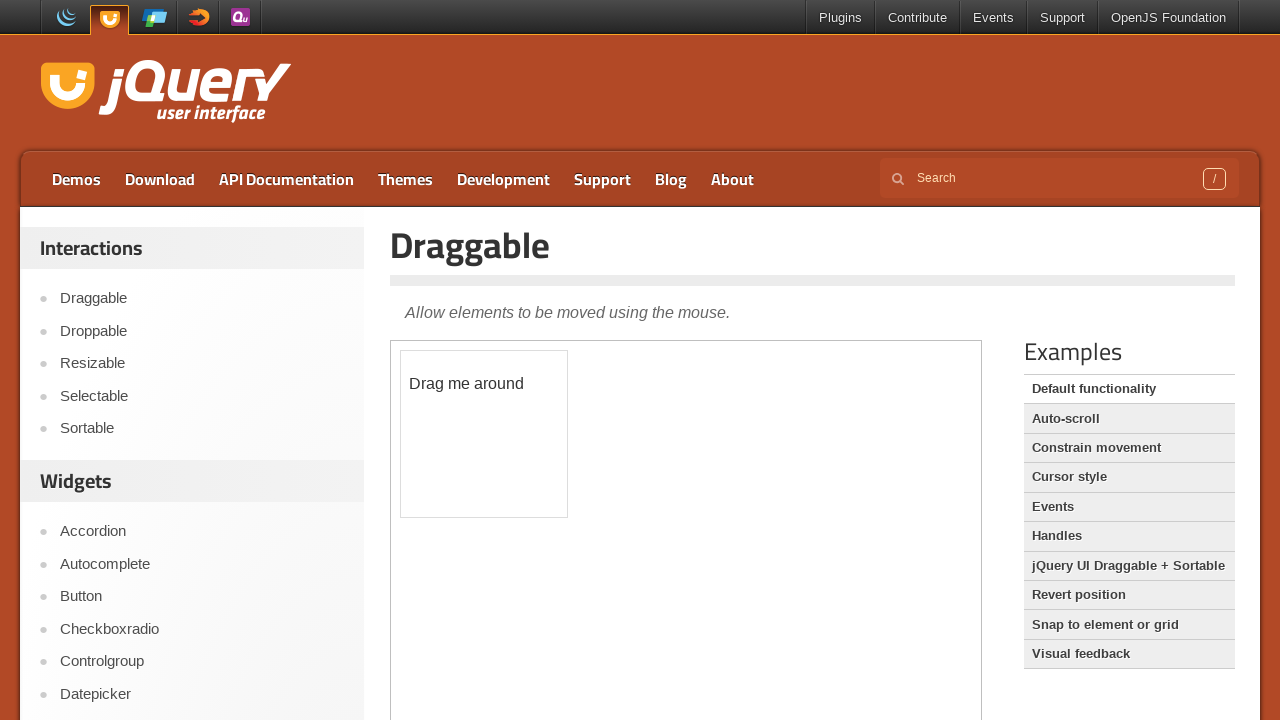

Located the demo iframe
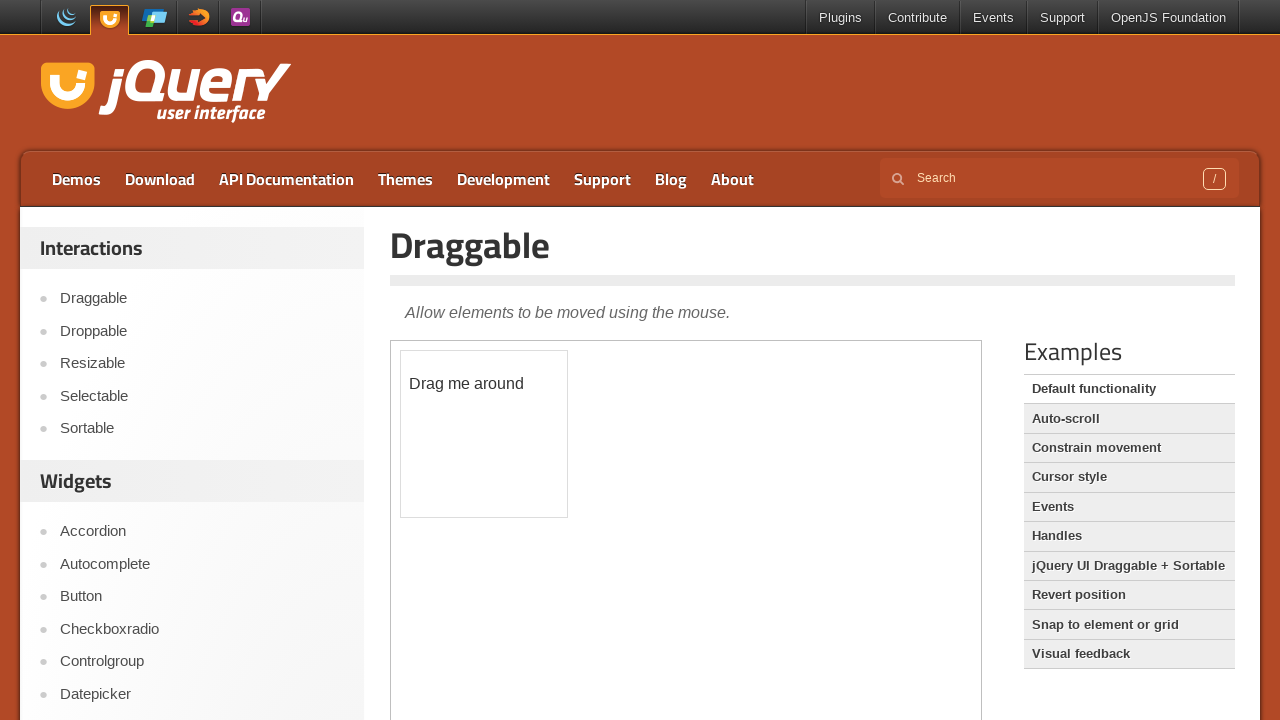

Located the draggable element within the iframe
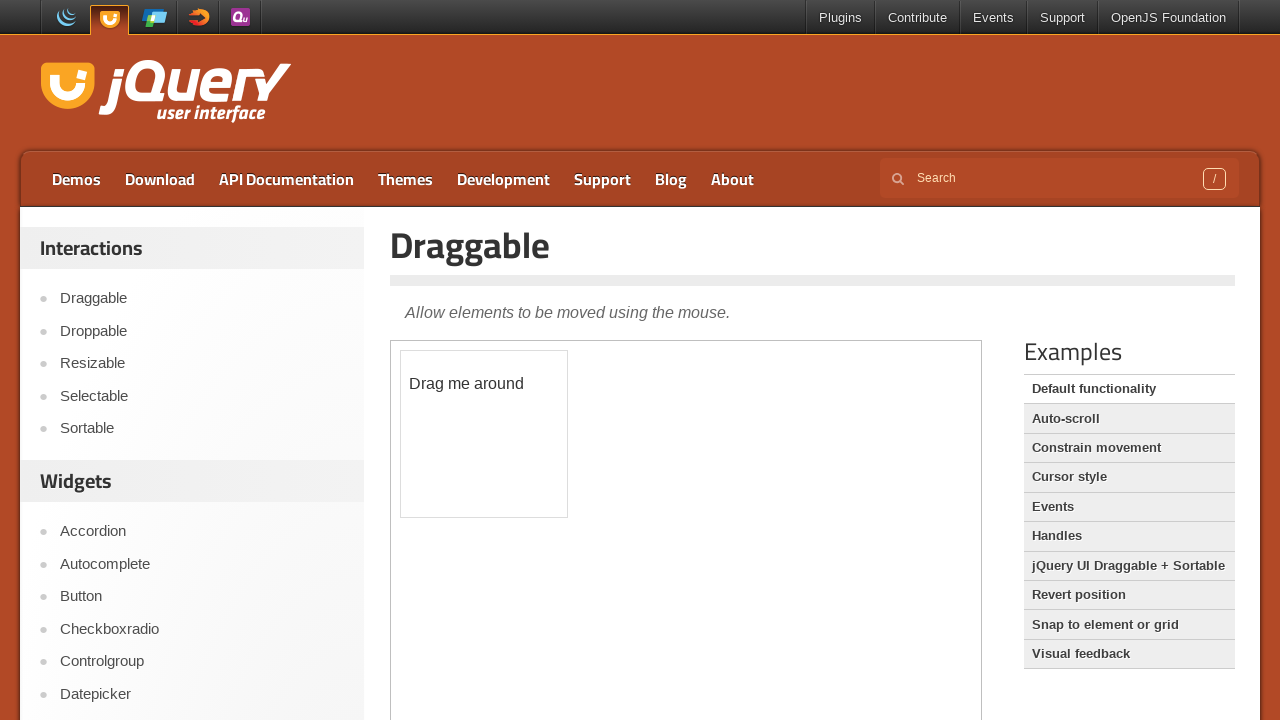

Draggable element is now visible
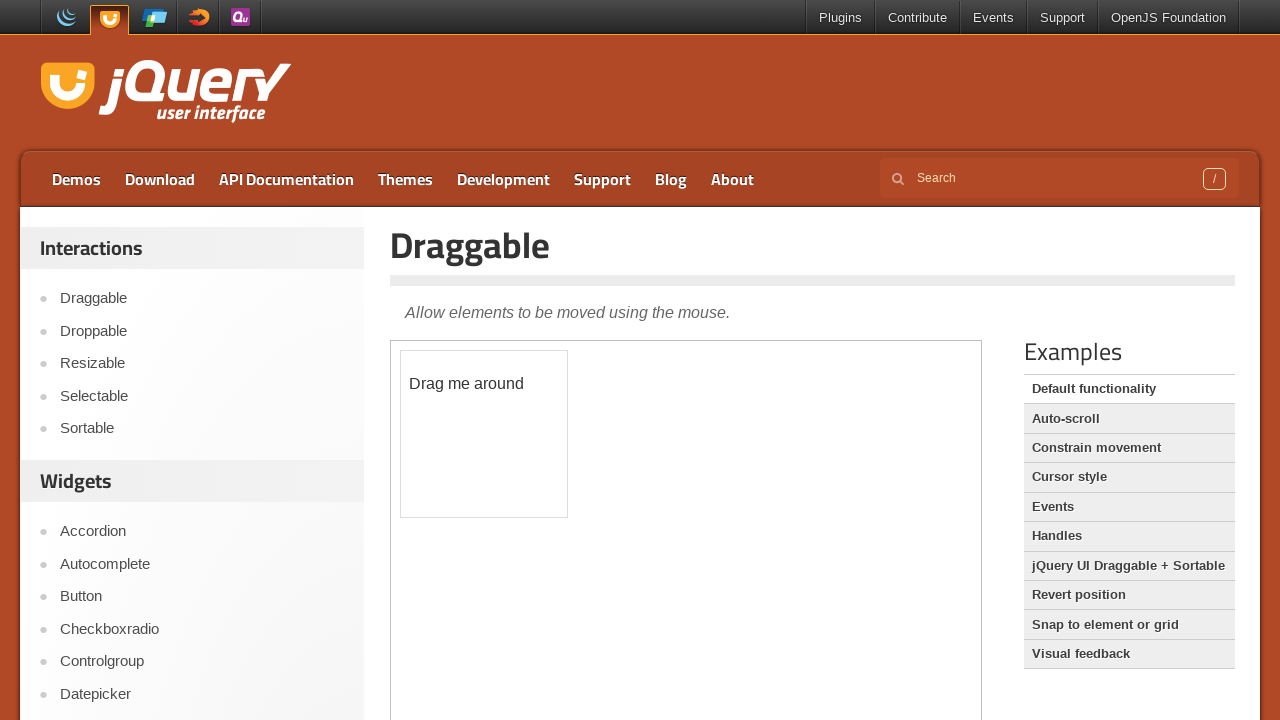

Dragged the element to position (150, 100) at (551, 451)
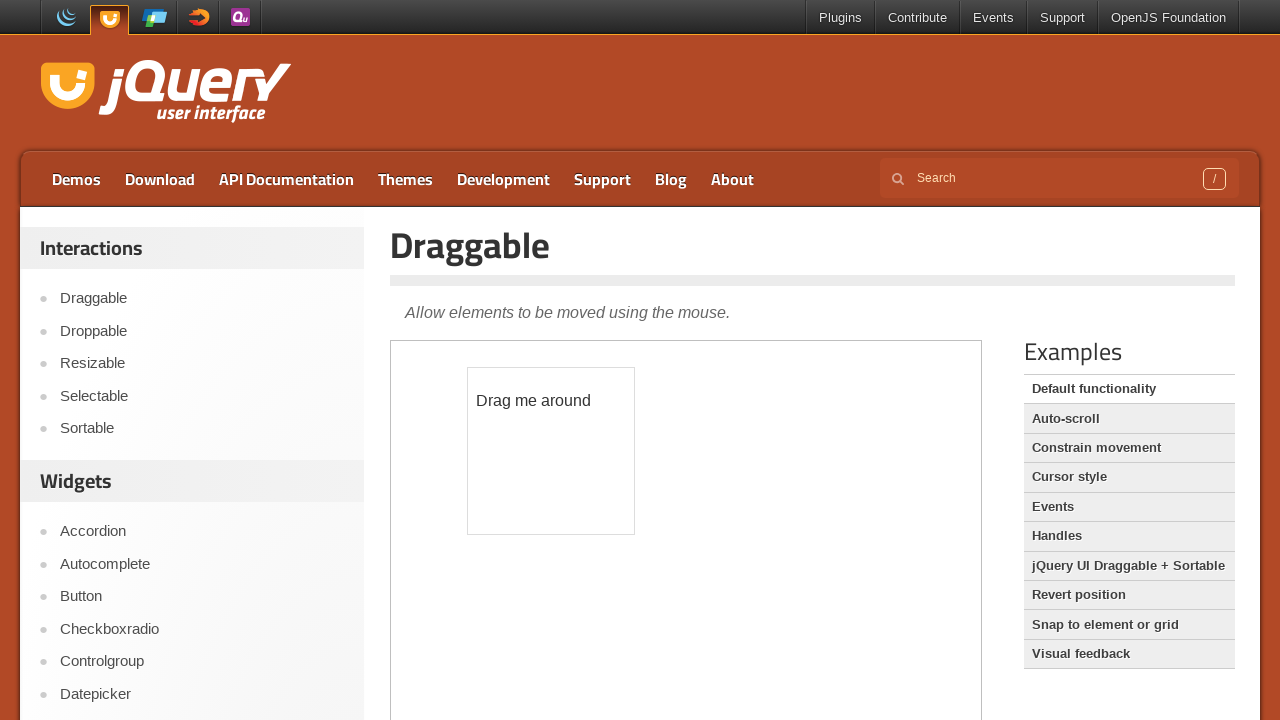

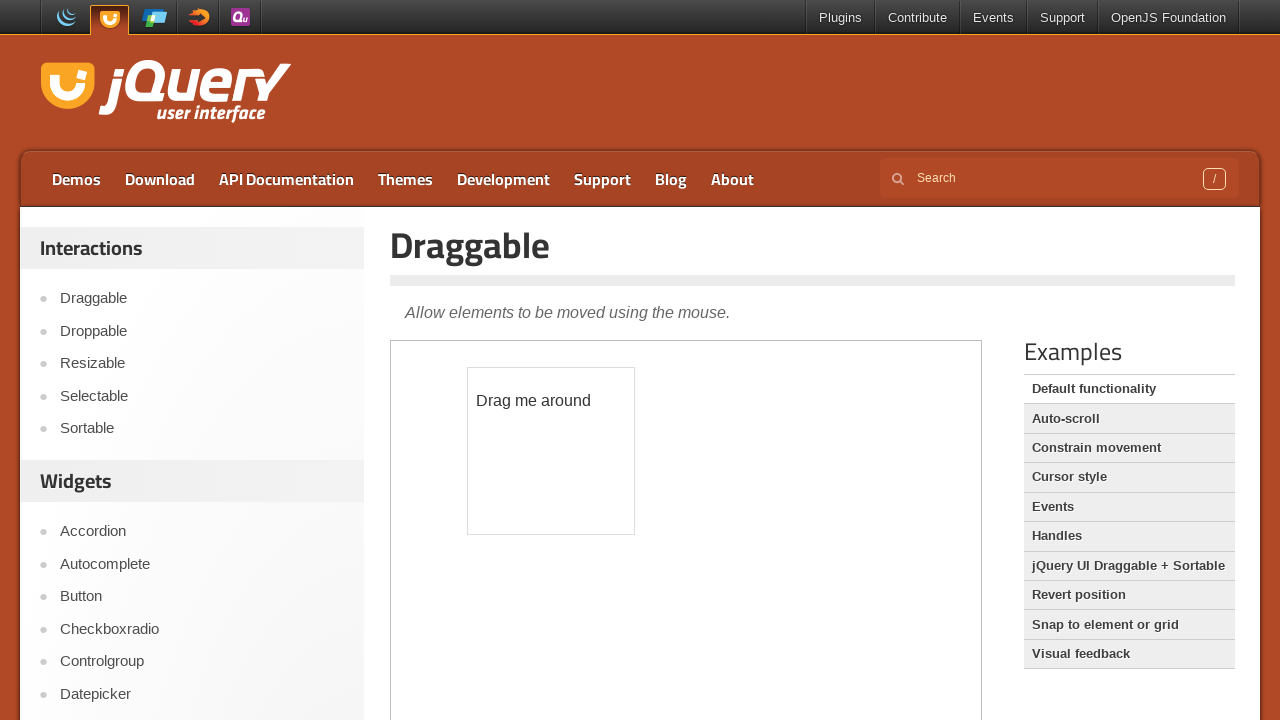